Navigates to the Netology educational website and clicks on the "Course Catalog" (Каталог курсов) link to view available courses

Starting URL: https://netology.ru

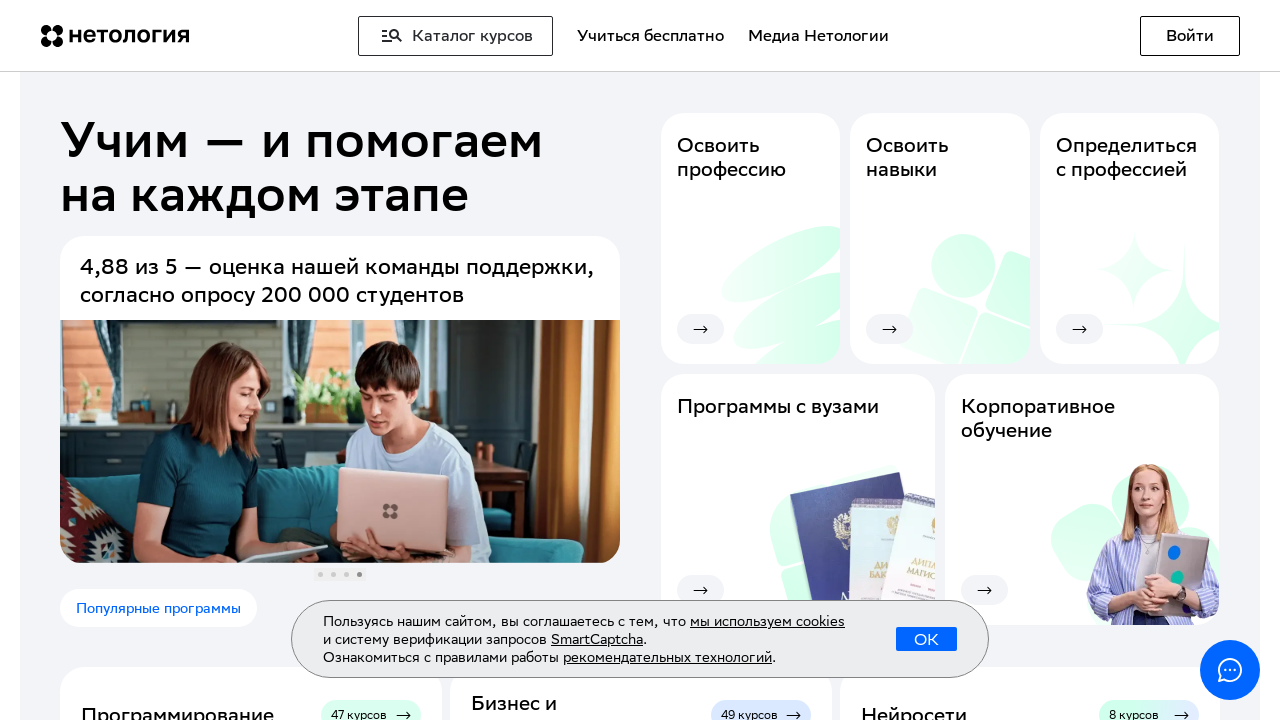

Navigated to https://netology.ru
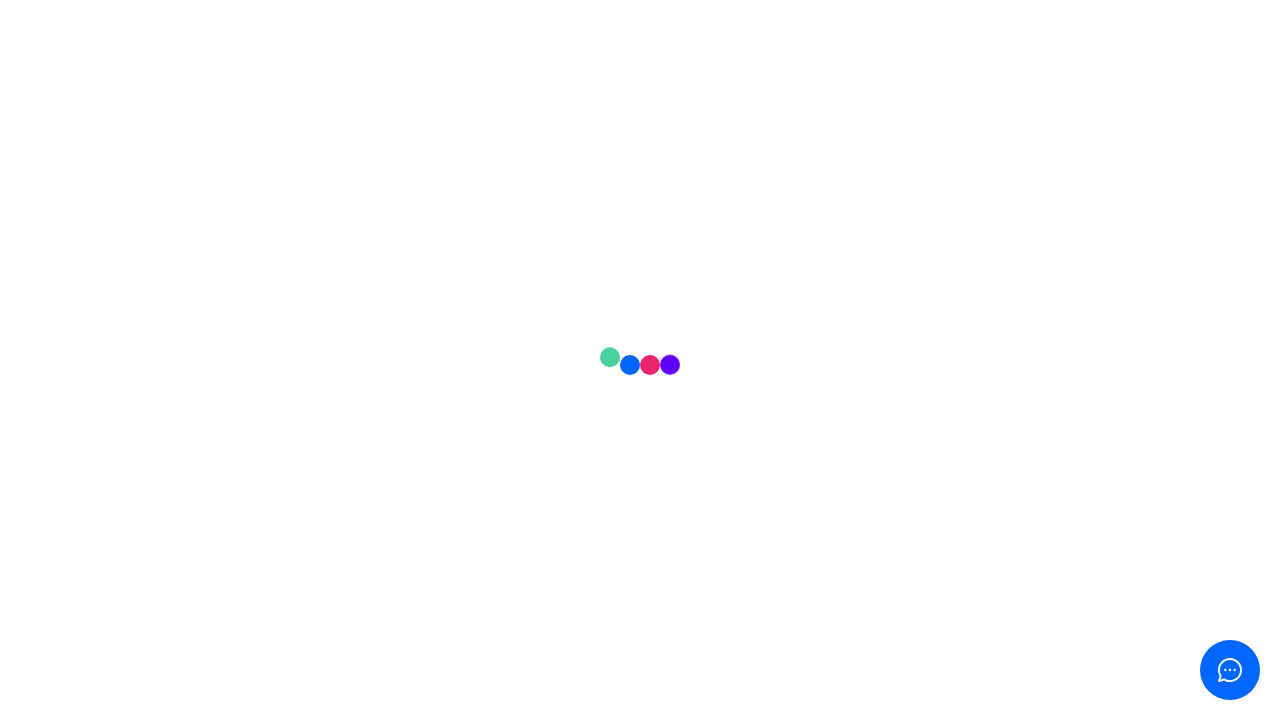

Clicked on 'Каталог курсов' (Course Catalog) link at (456, 36) on text=Каталог курсов
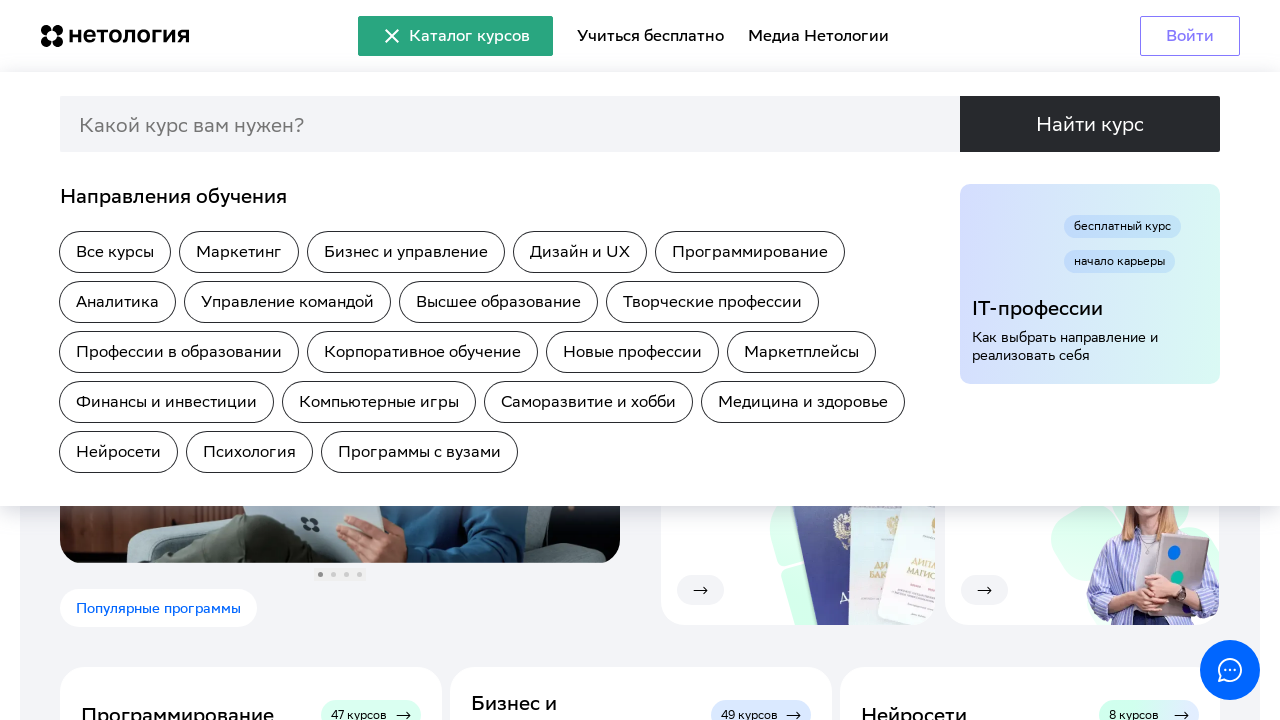

Waited for page to load and network to become idle
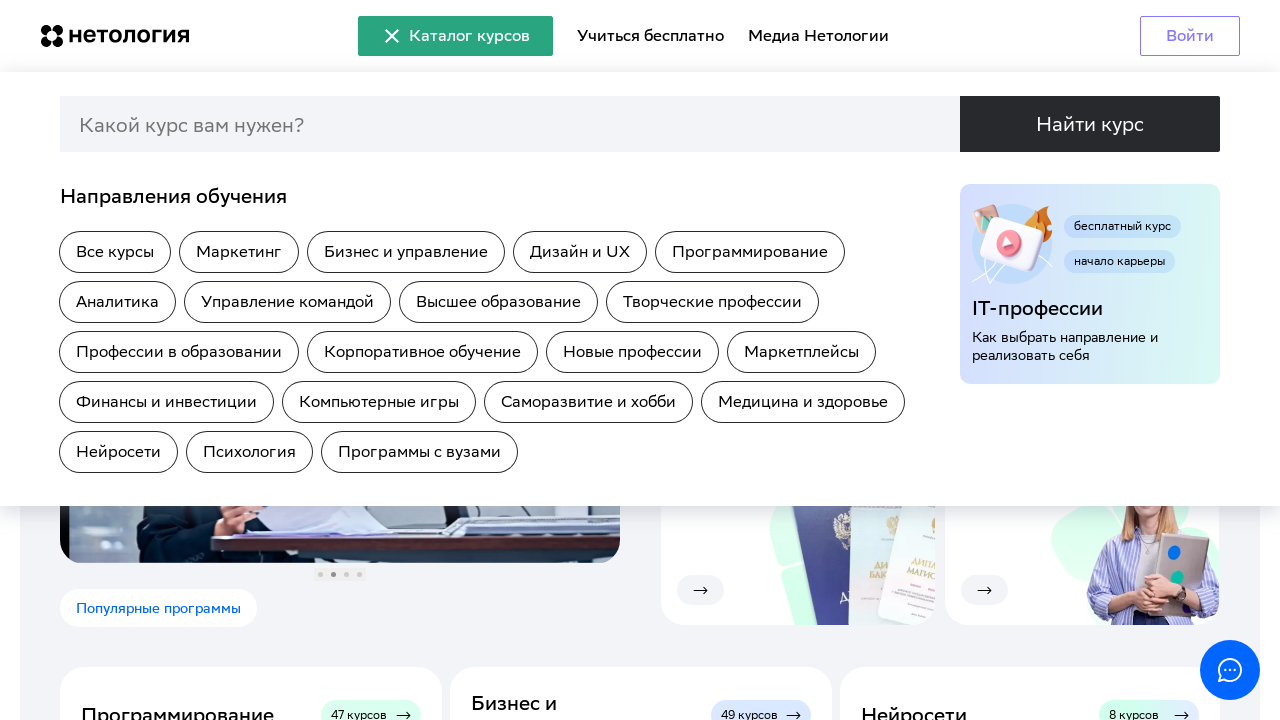

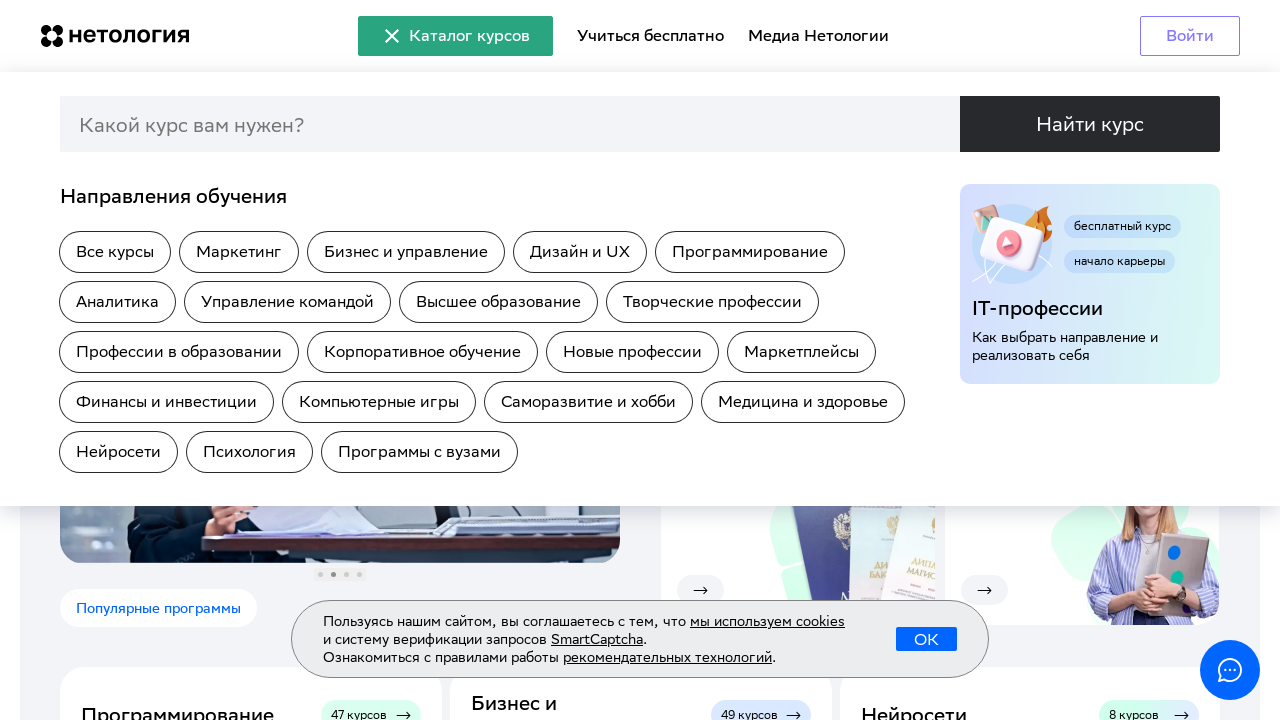